Tests clicking a button that triggers a JavaScript confirm dialog, accepting it (Ok), and verifying the result message

Starting URL: https://the-internet.herokuapp.com/javascript_alerts

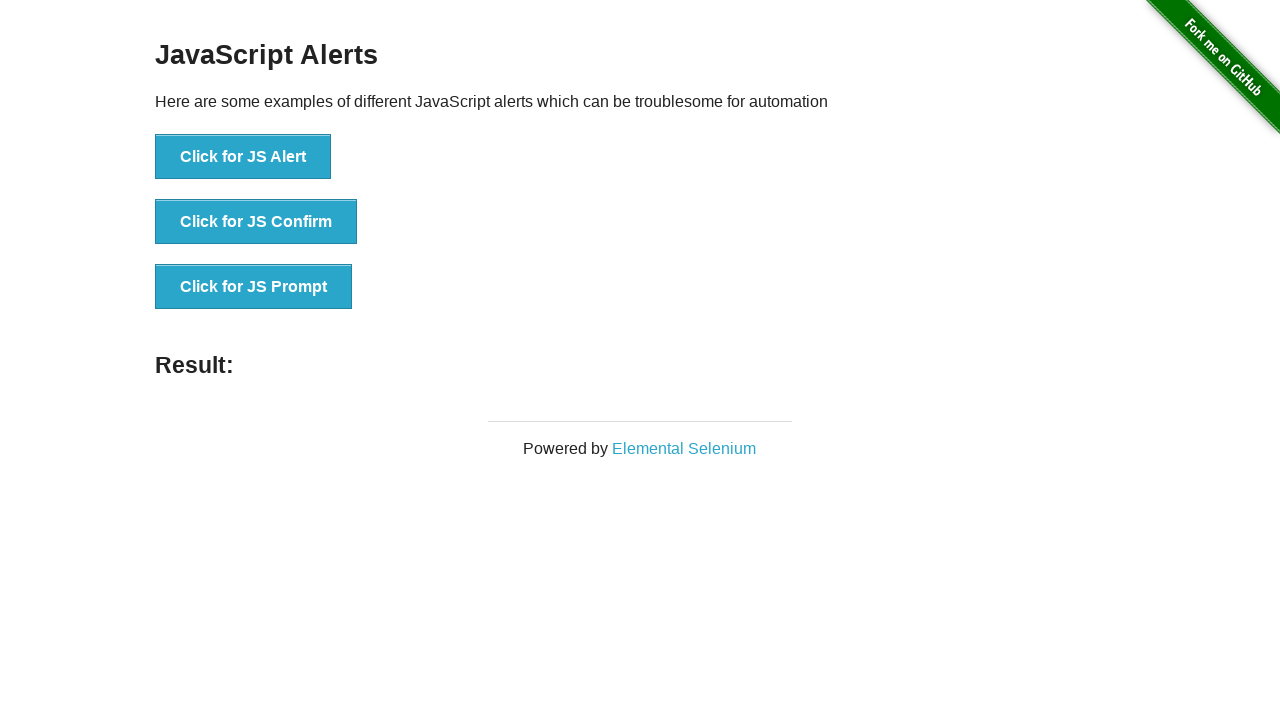

Set up dialog handler to accept confirm dialogs
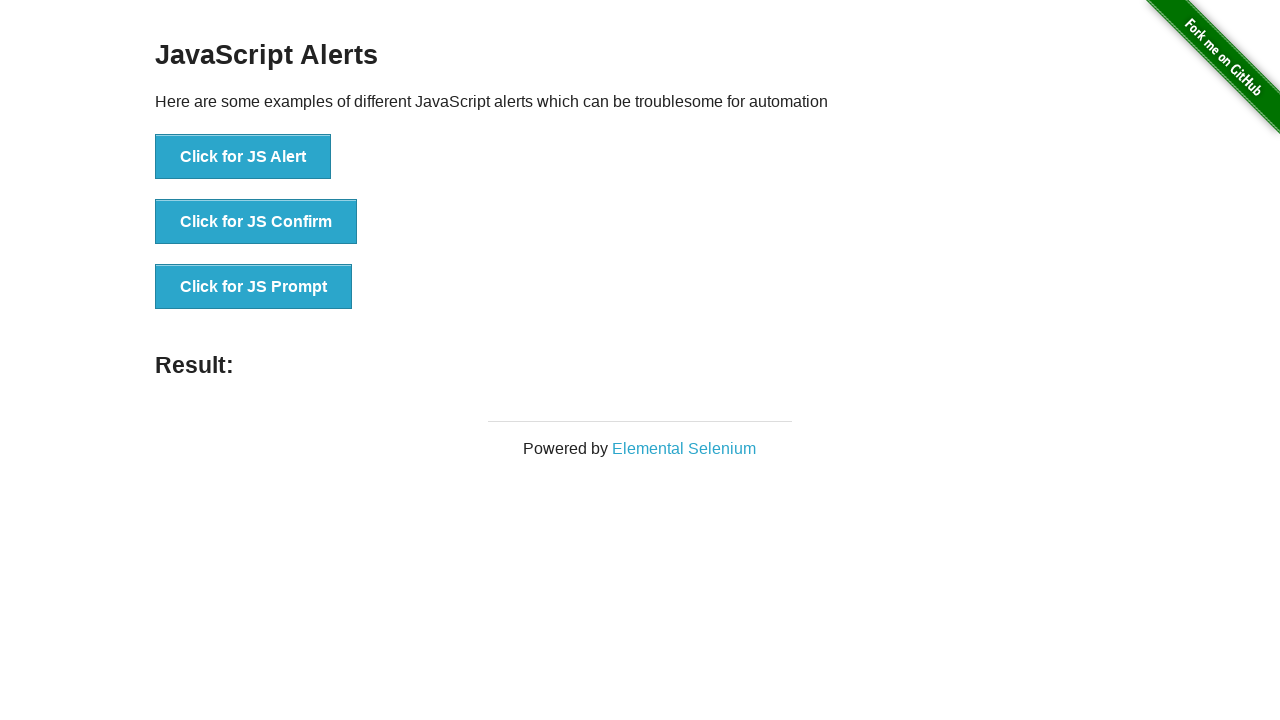

Clicked 'Click for JS Confirm' button to trigger JavaScript confirm dialog at (256, 222) on xpath=//button[.='Click for JS Confirm']
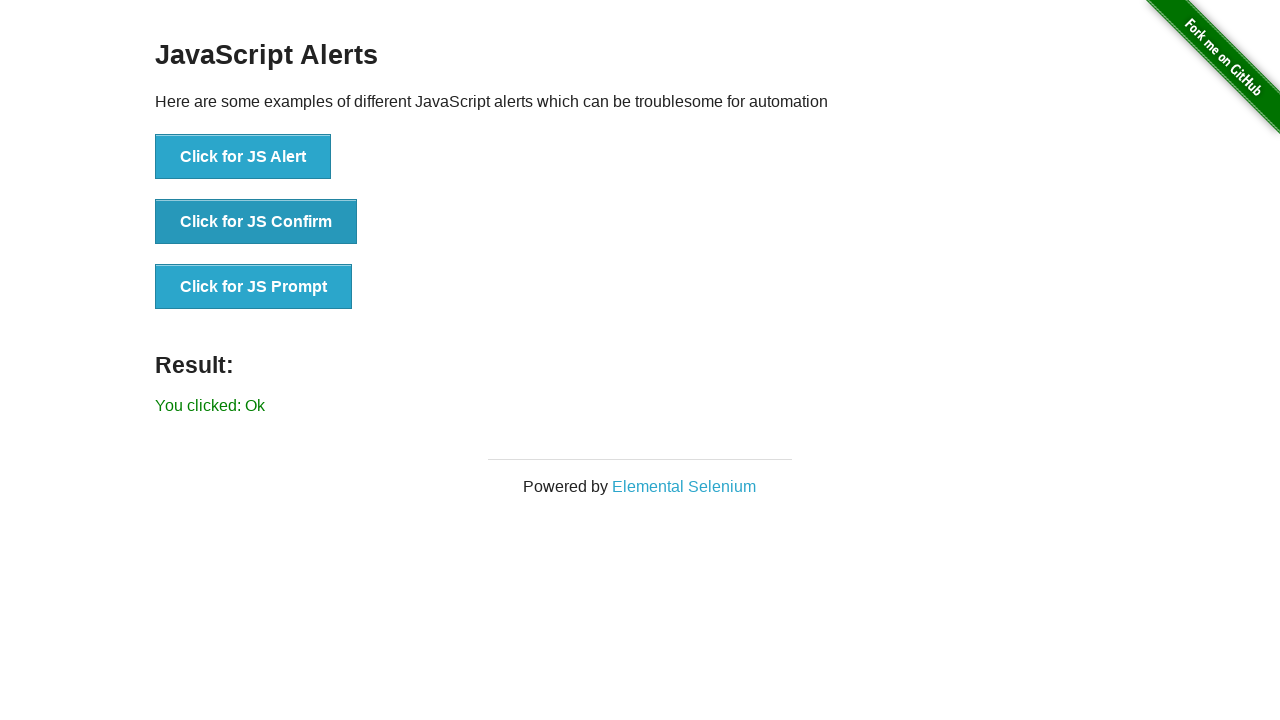

Result message element loaded
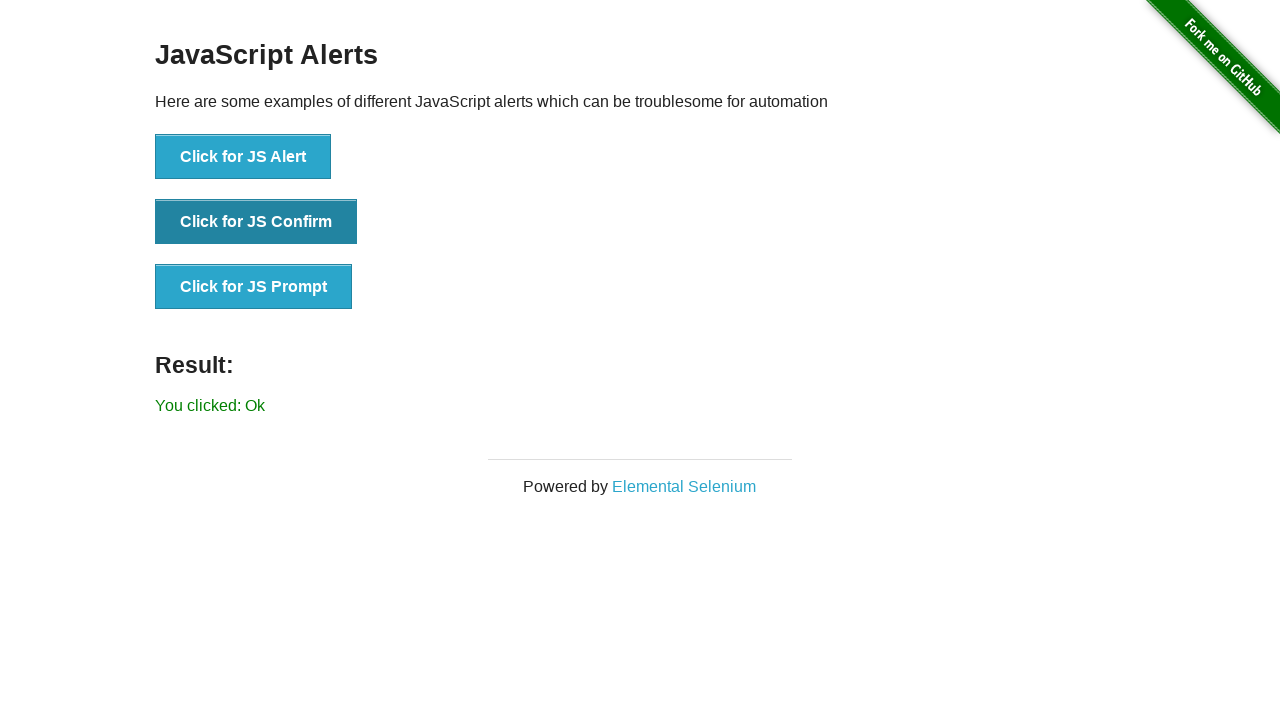

Retrieved result message text
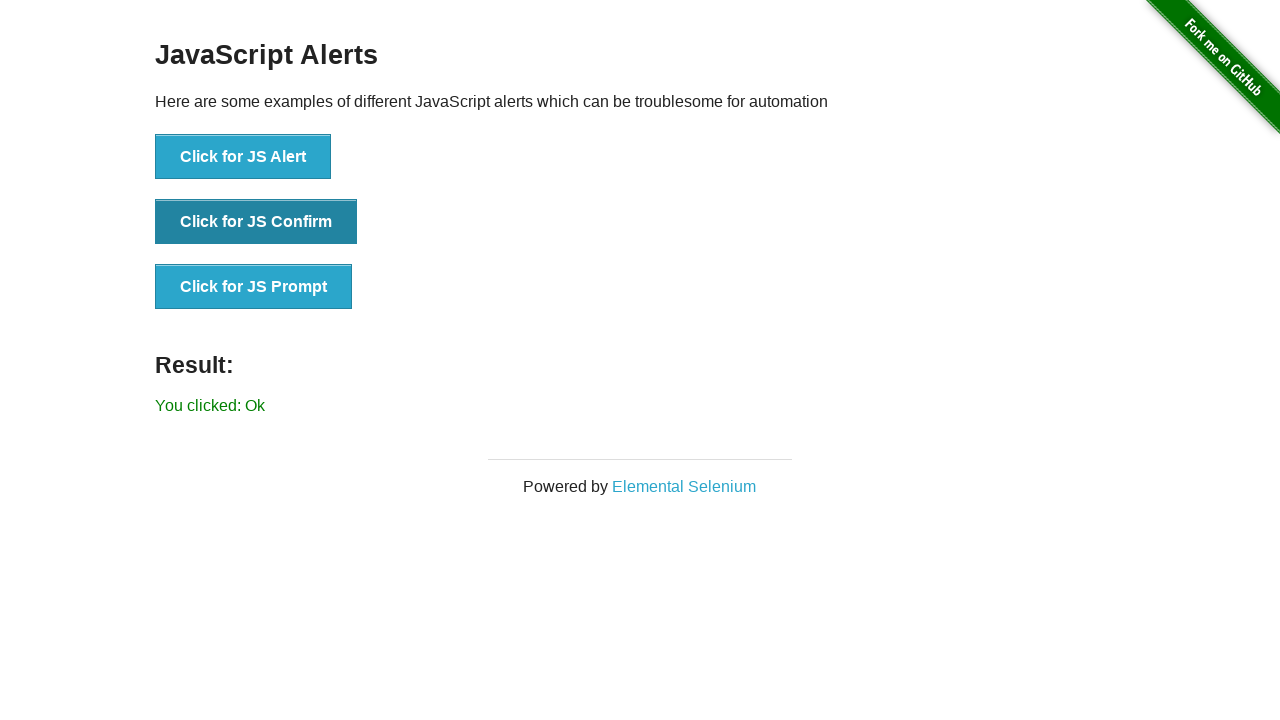

Verified result message is 'You clicked: Ok'
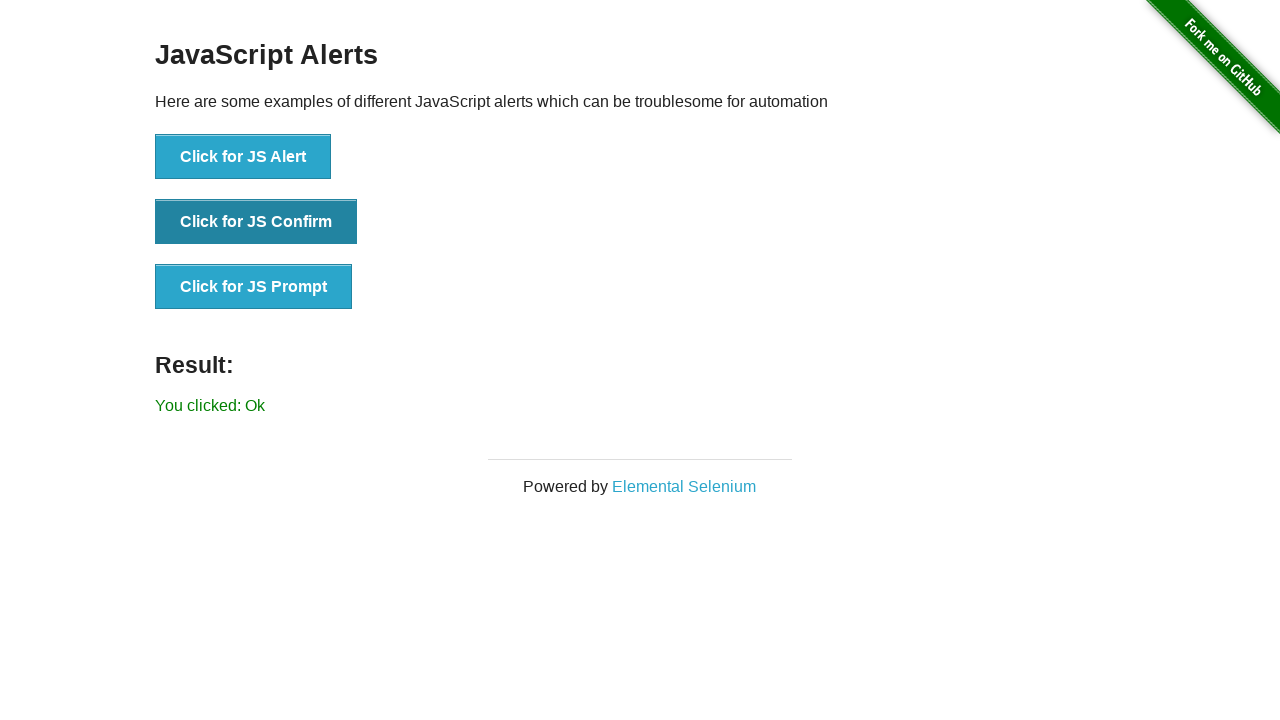

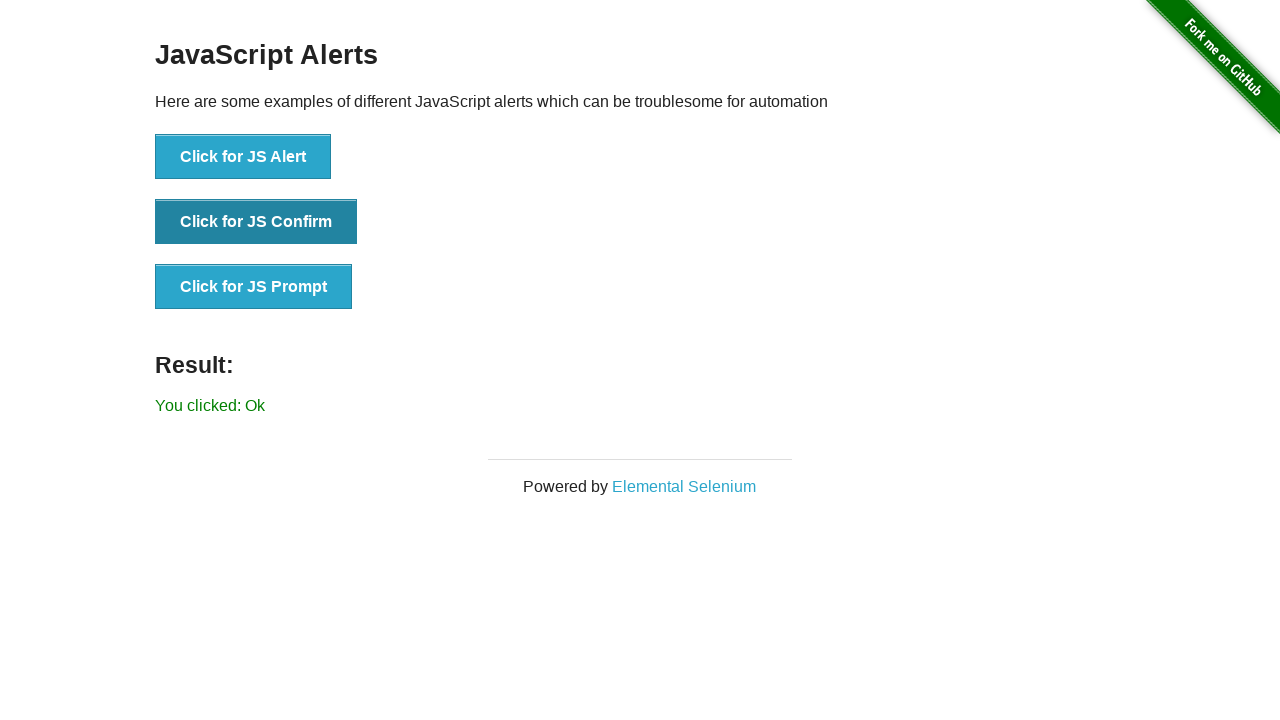